Navigates to OrangeHRM website and verifies the page title matches "OrangeHRM"

Starting URL: http://orangehrm.qedgetech.com/

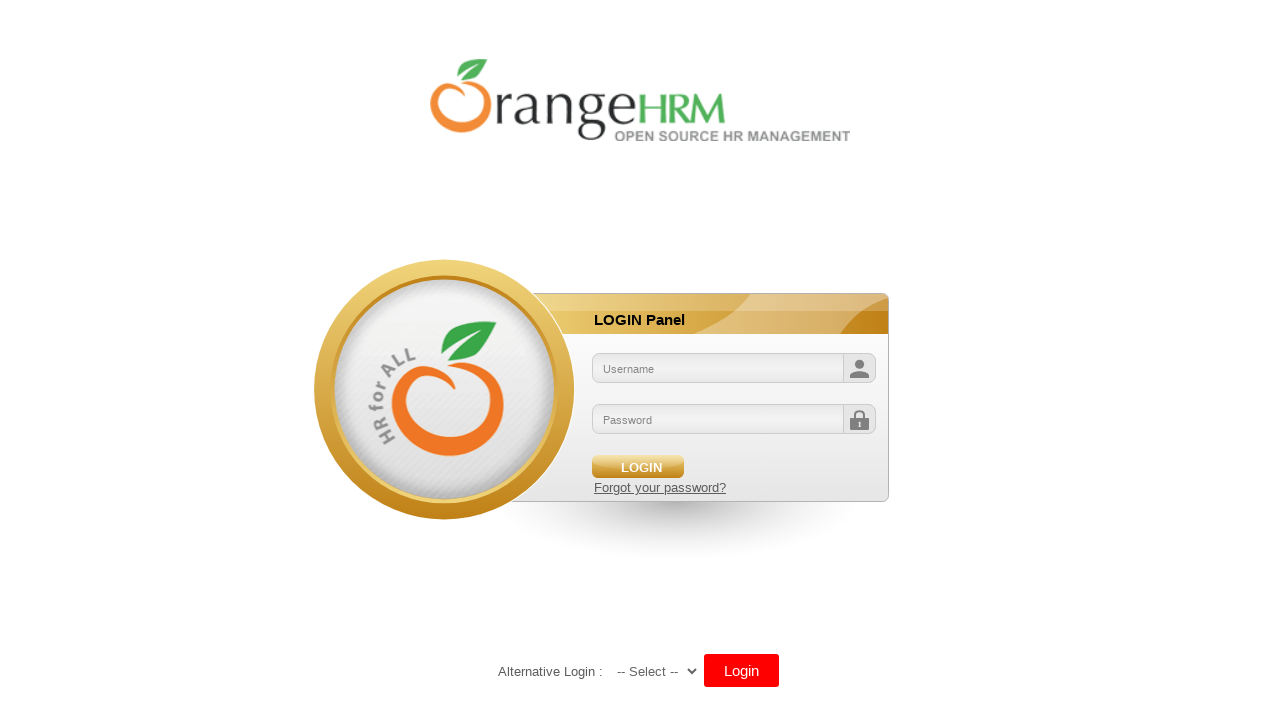

Navigated to OrangeHRM website at http://orangehrm.qedgetech.com/
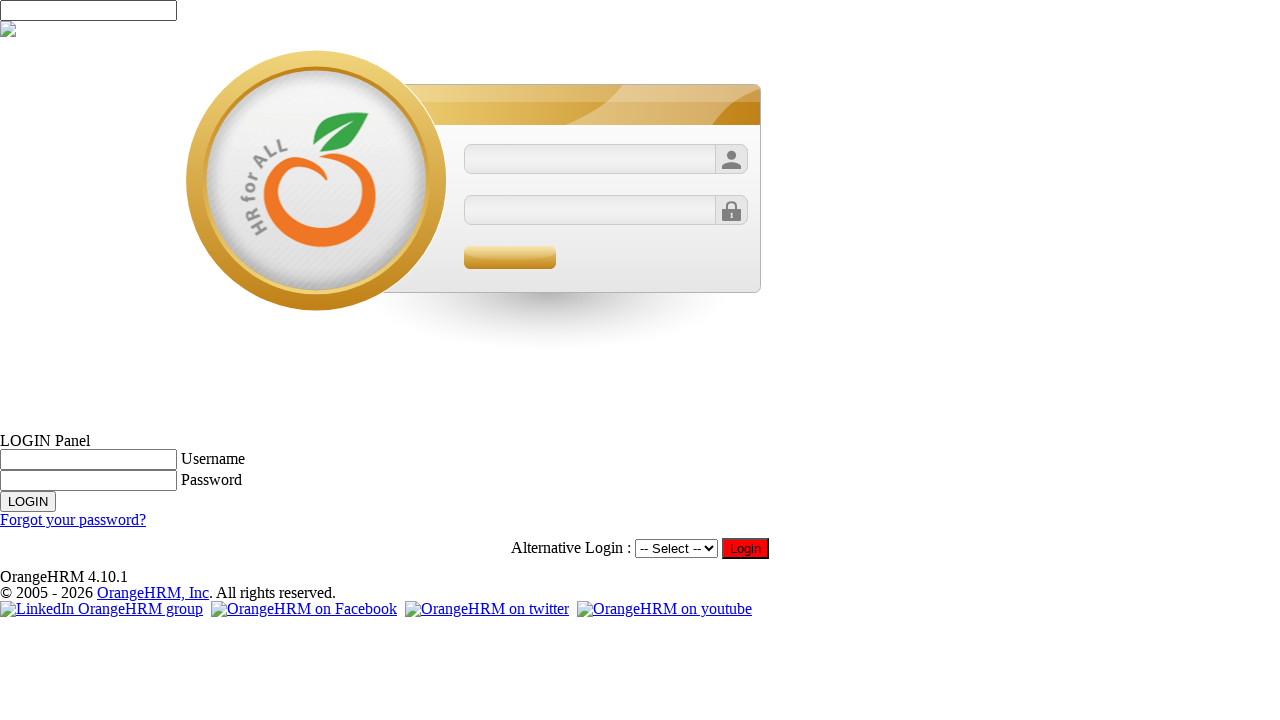

Retrieved page title
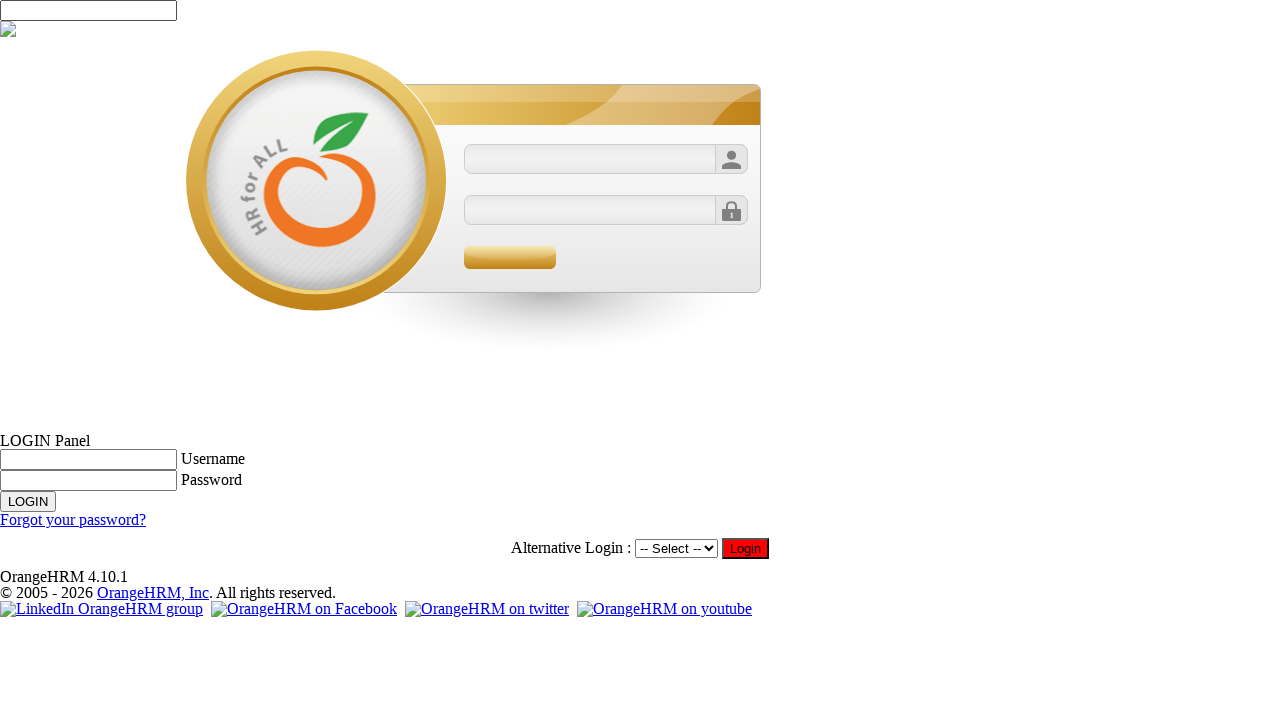

Verified page title matches 'OrangeHRM'
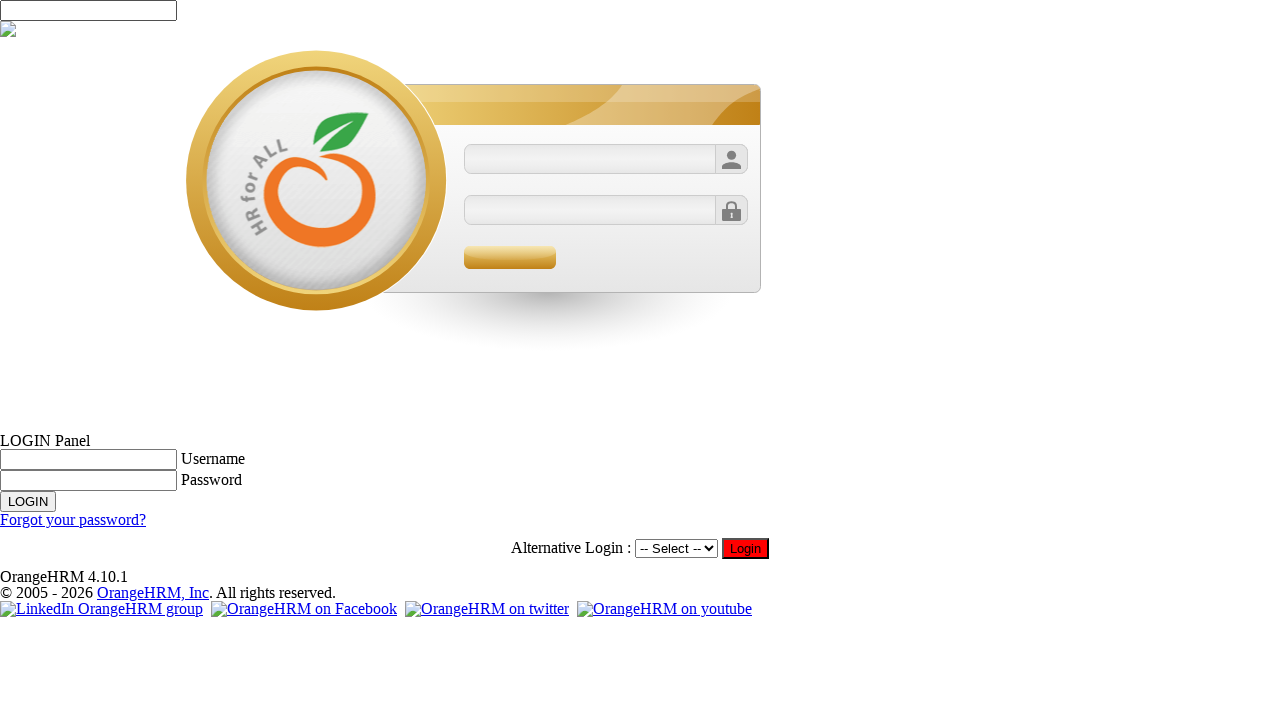

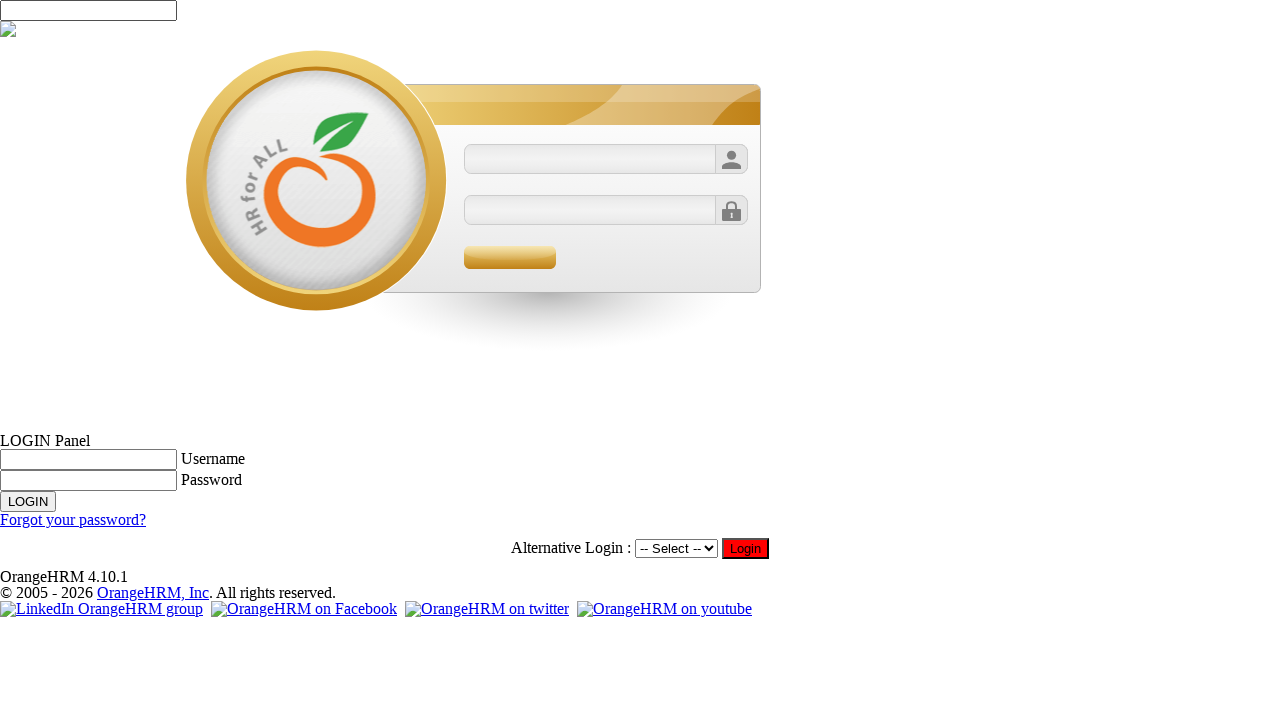